Tests bank manager search functionality by searching for a customer by name on a demo banking application

Starting URL: https://www.globalsqa.com/angularJs-protractor/BankingProject/#/login

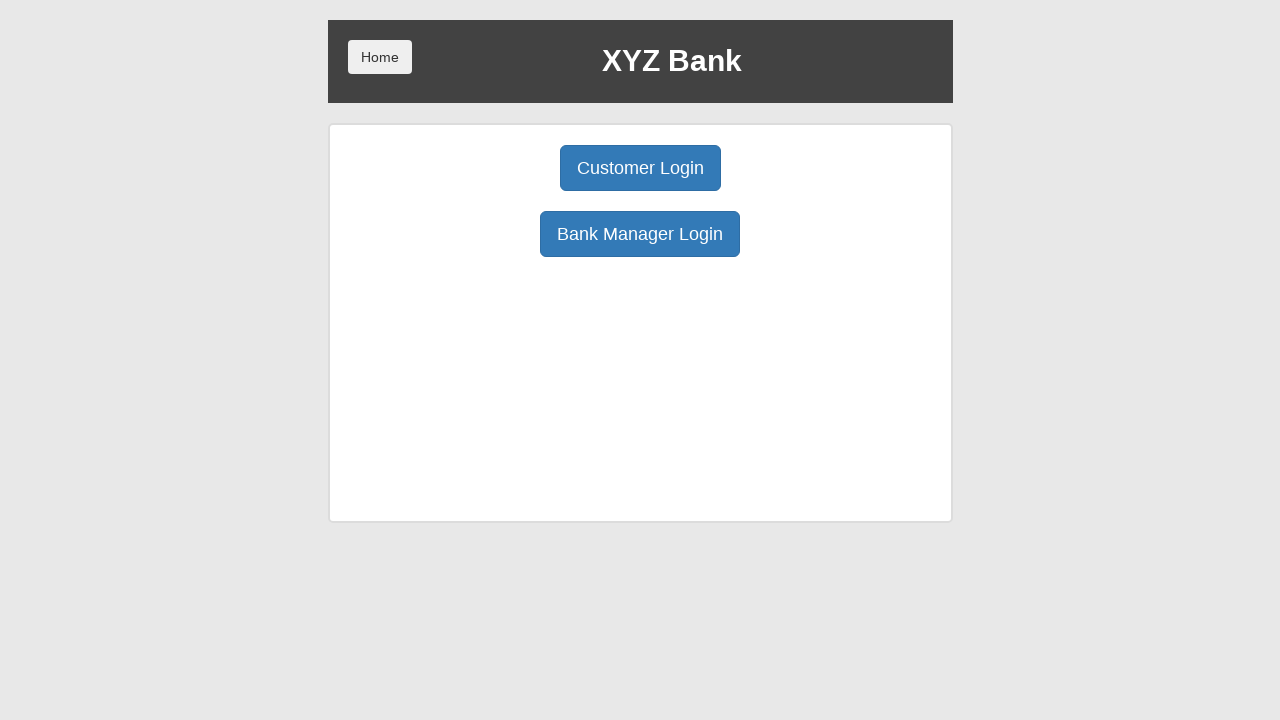

Clicked Bank Manager Login button at (640, 234) on xpath=/html/body/div/div/div[2]/div/div[1]/div[2]/button
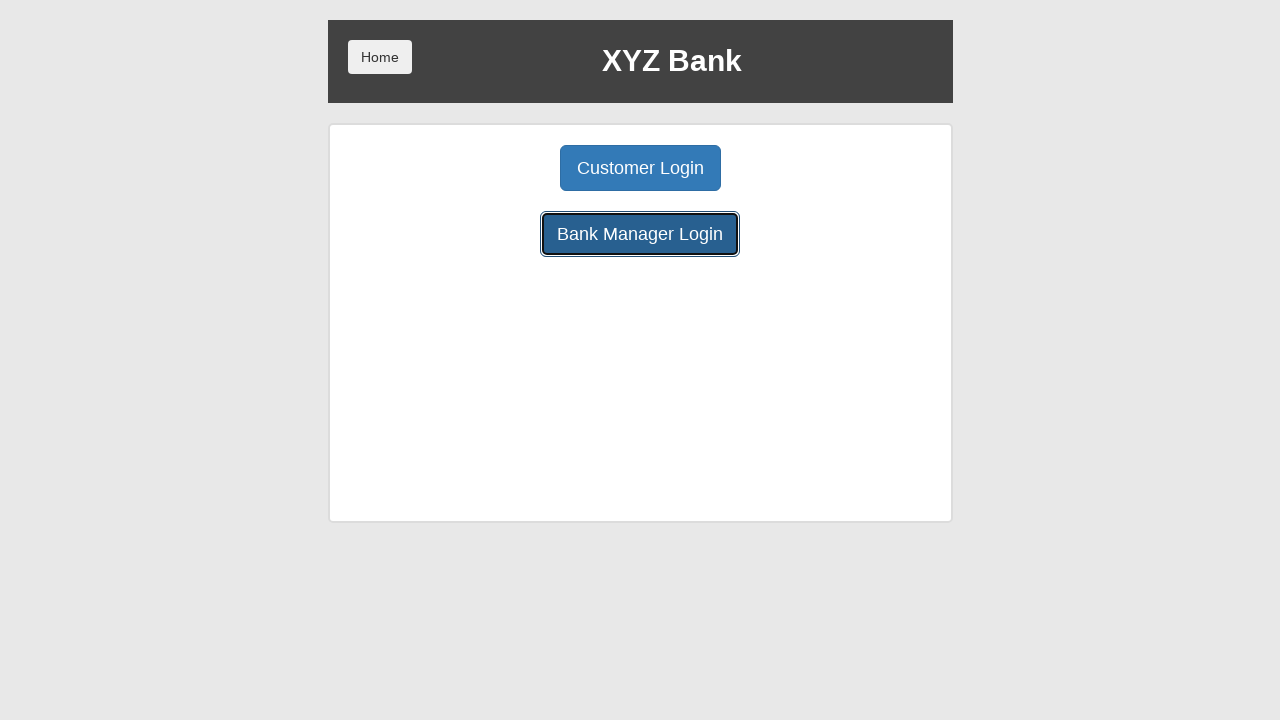

Clicked Customers tab at (792, 168) on xpath=/html/body/div/div/div[2]/div/div[1]/button[3]
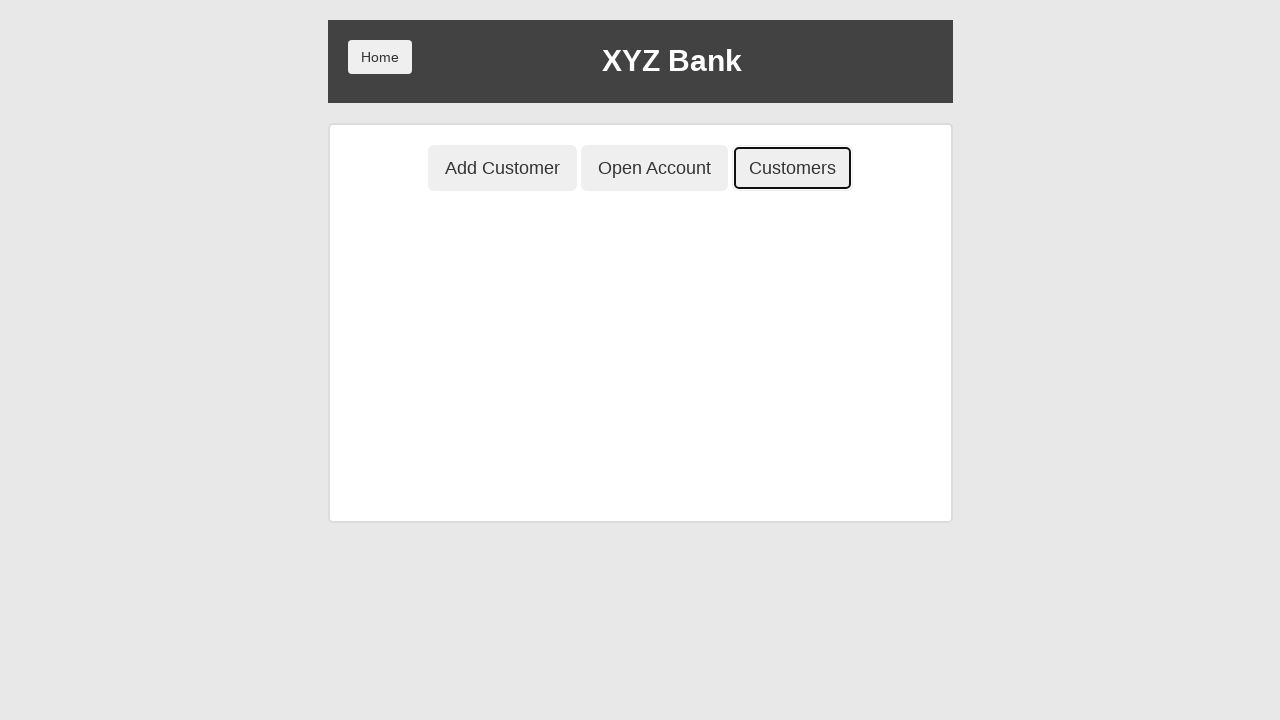

Clicked search input field at (652, 228) on xpath=/html/body/div/div/div[2]/div/div[2]/div/form/div/div/input
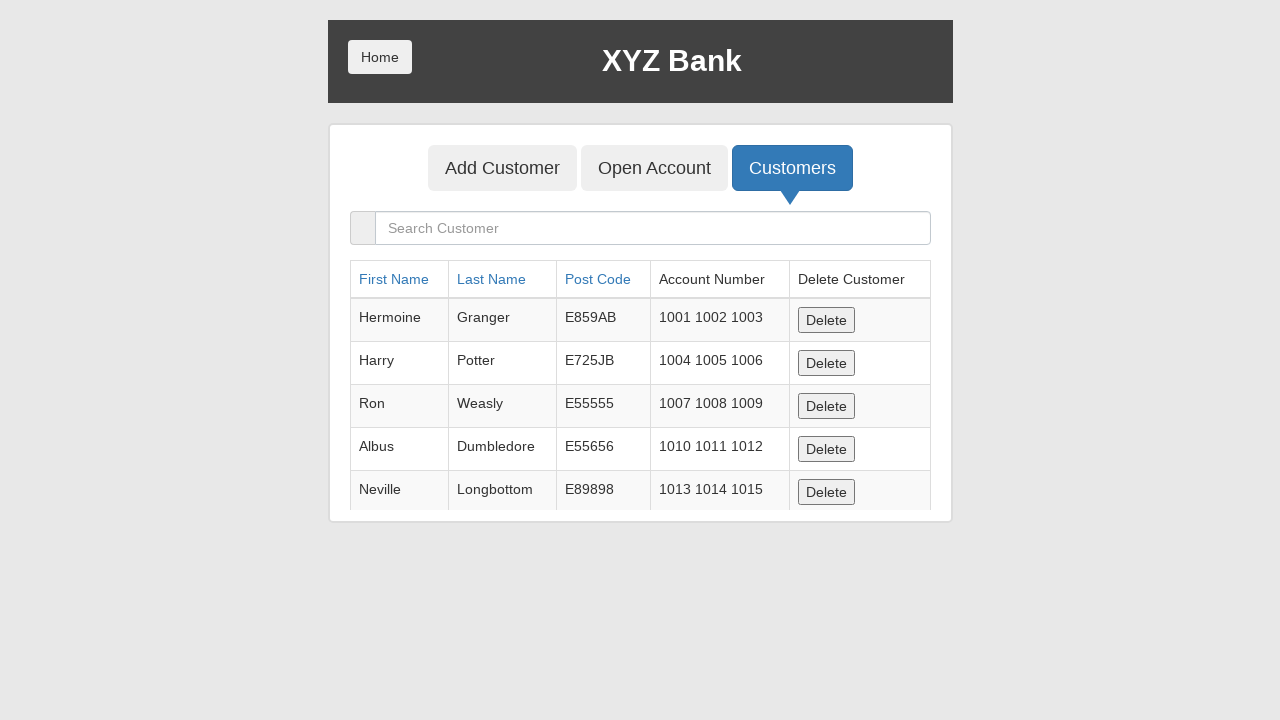

Filled search field with 'Ron' to search for customer on xpath=/html/body/div/div/div[2]/div/div[2]/div/form/div/div/input
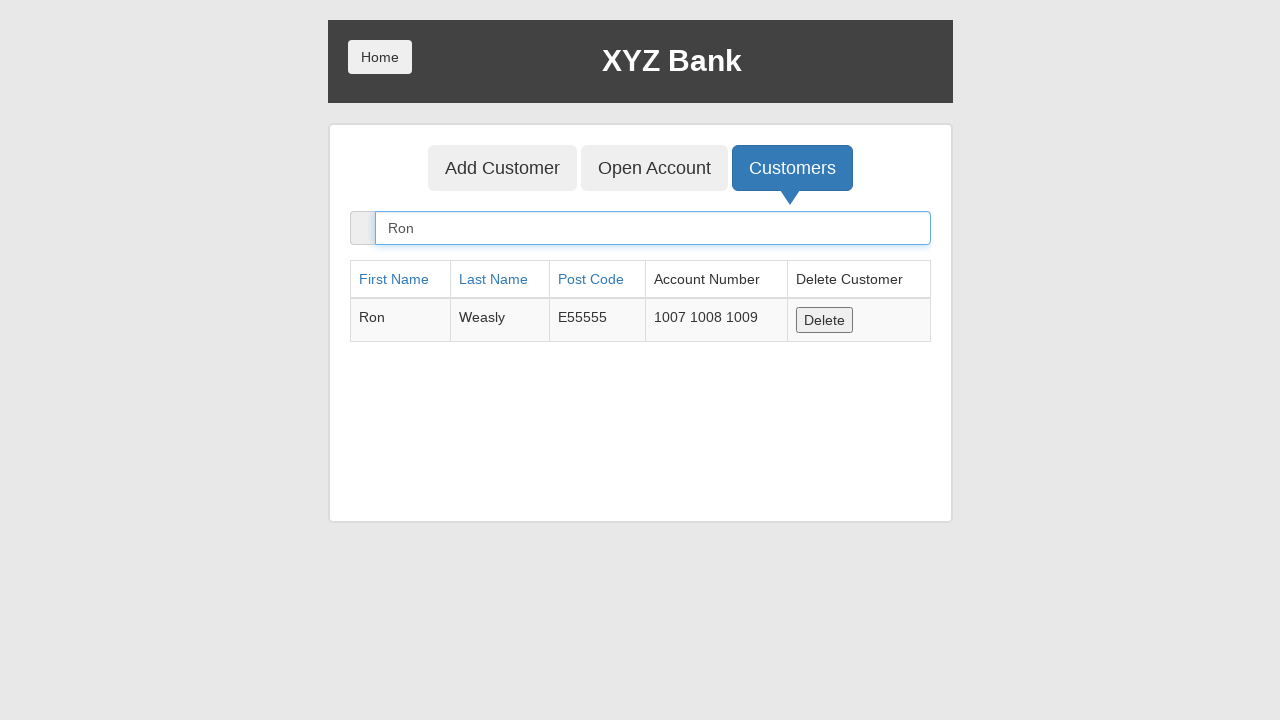

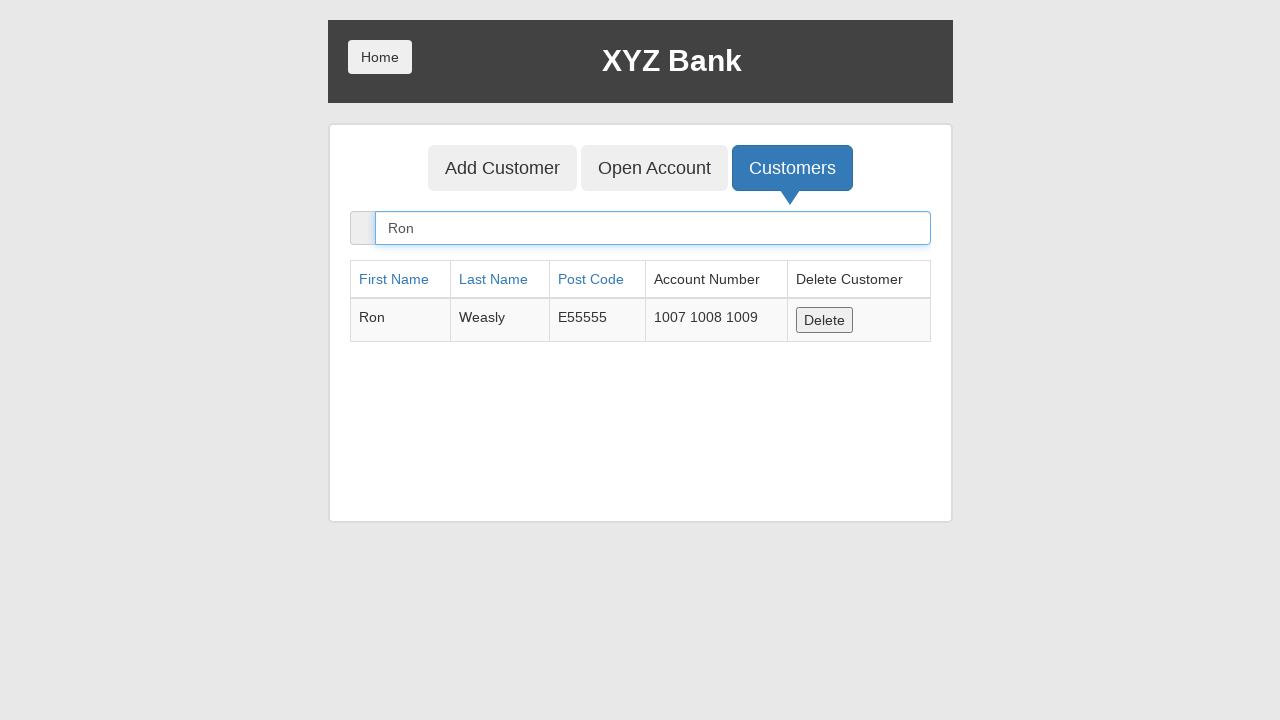